Tests scroll functionality by scrolling down to a "CYDEO" link element and then scrolling back up using PageUp key presses.

Starting URL: https://practice.cydeo.com/

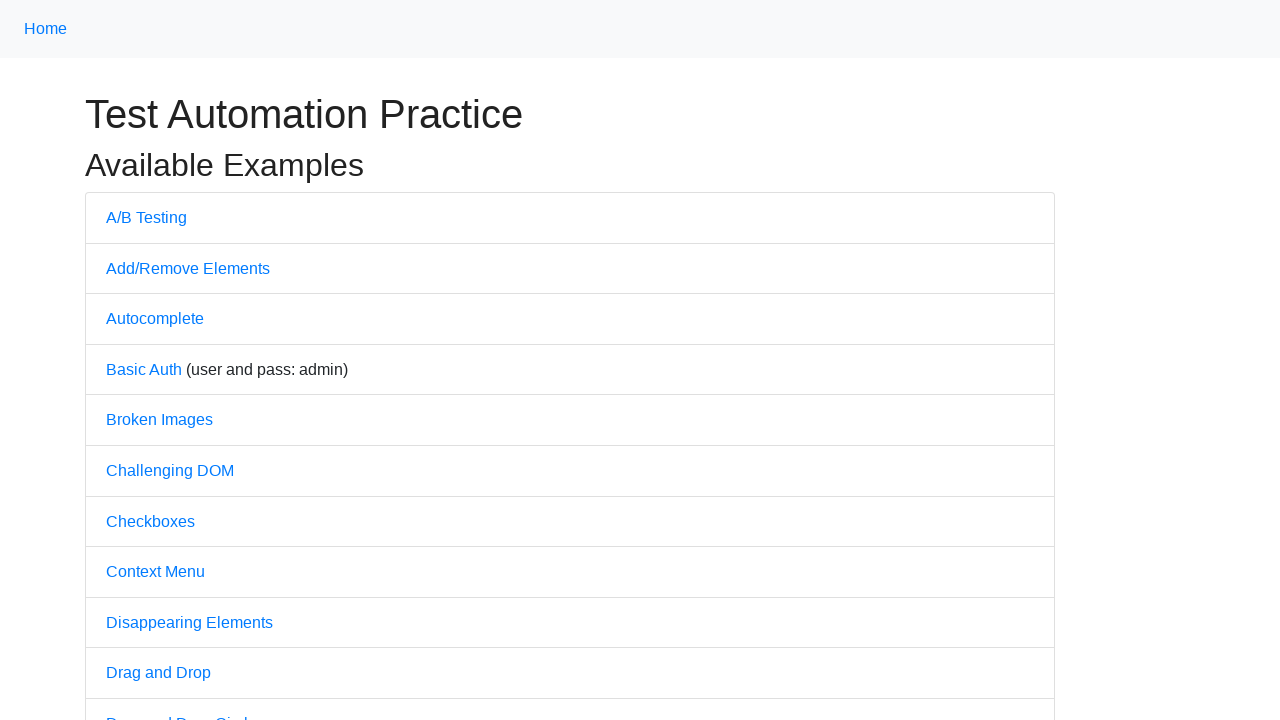

Located CYDEO link element
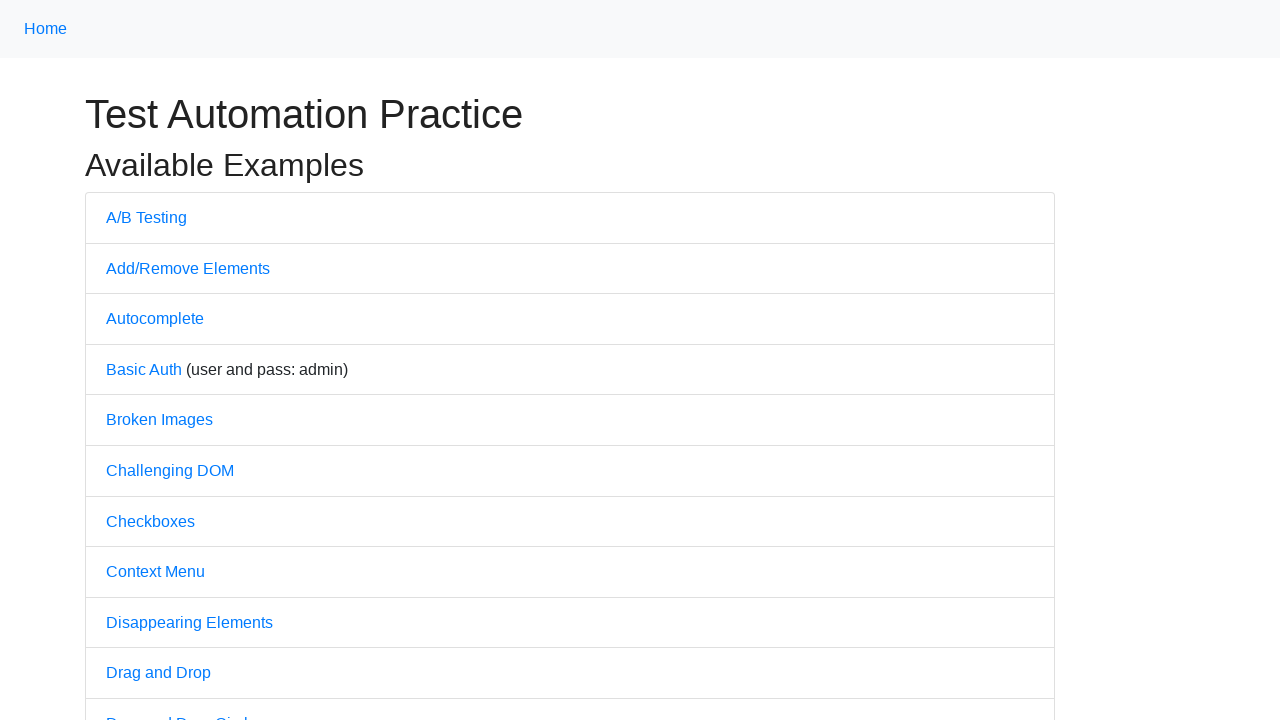

Scrolled down to CYDEO link
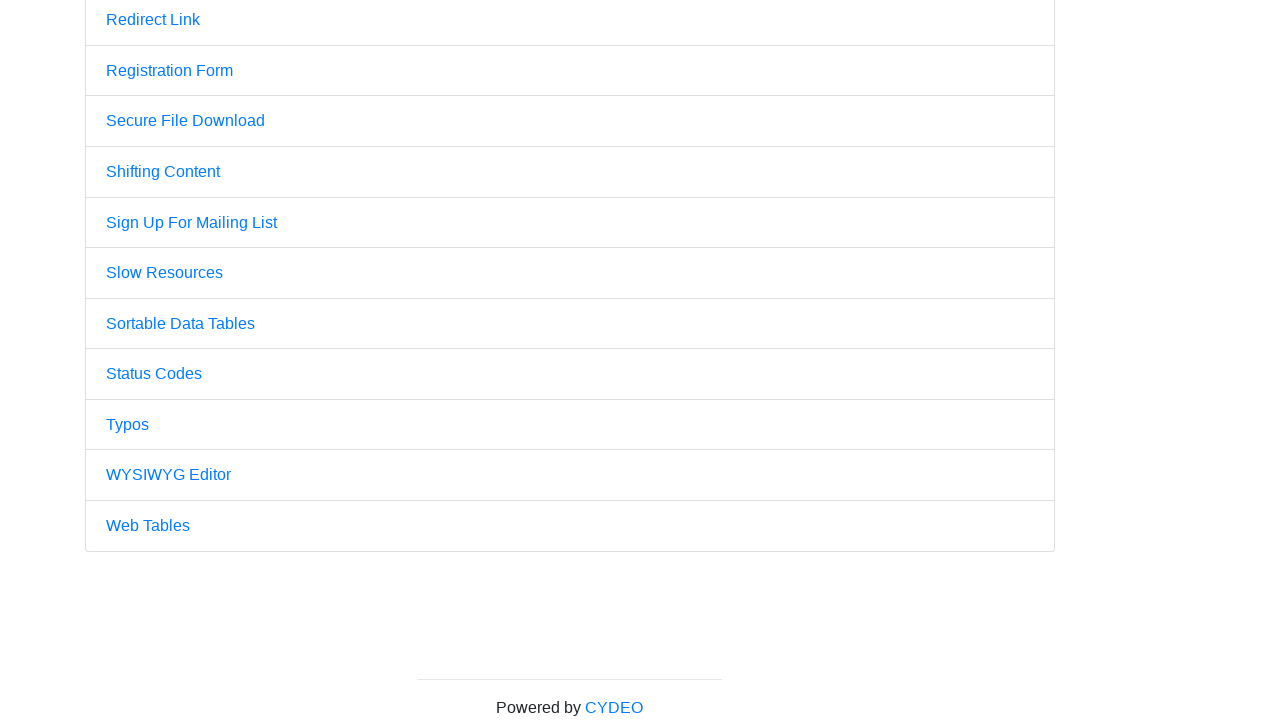

Pressed PageUp key to scroll up
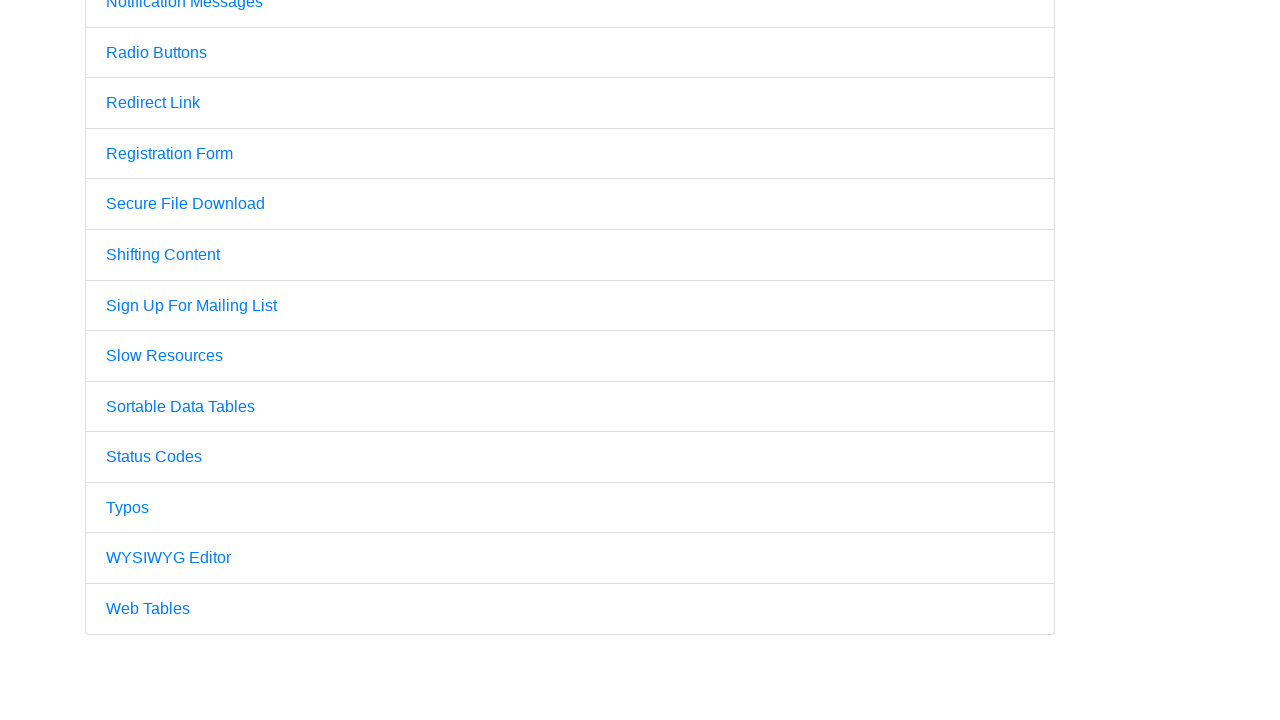

Pressed PageUp key again to scroll up further
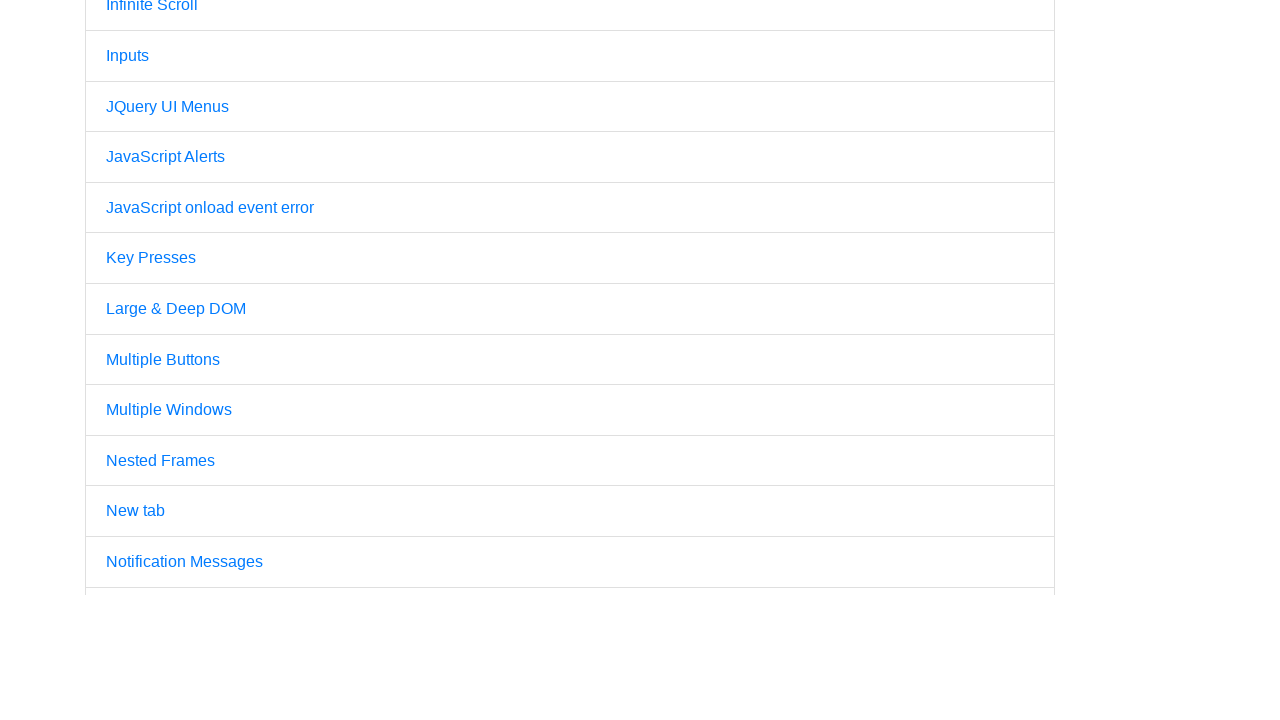

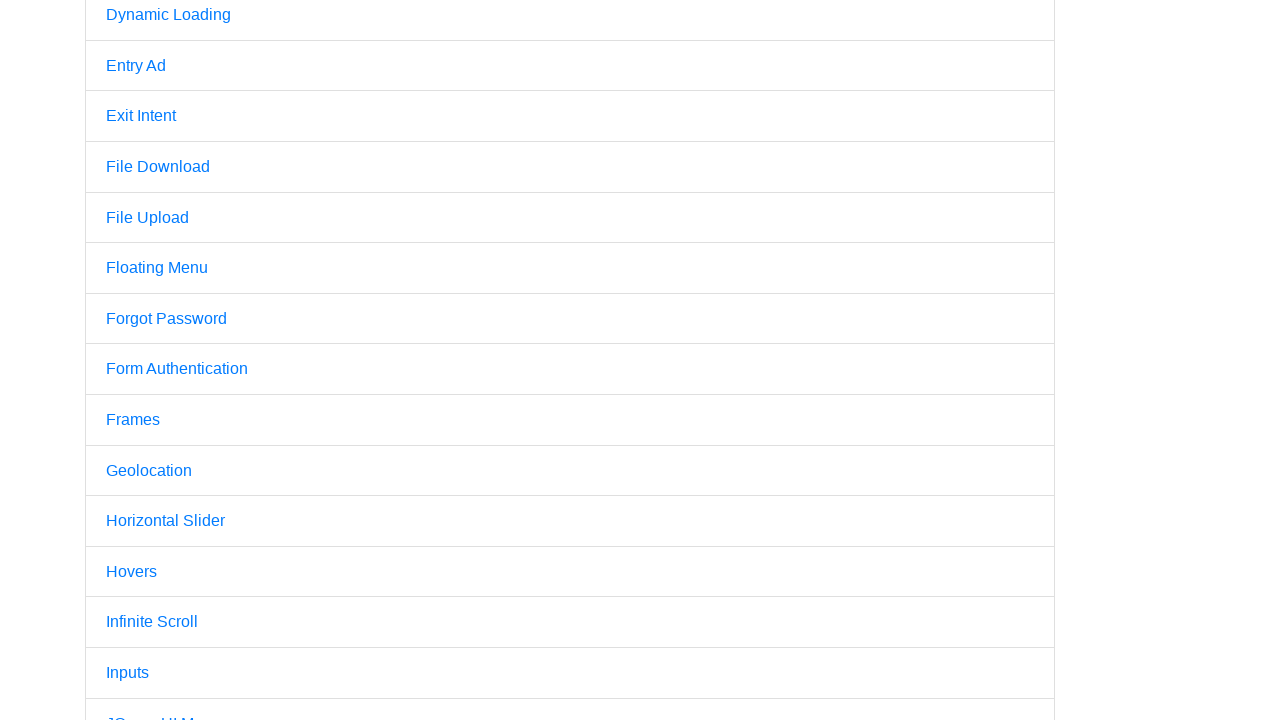